Tests adding a new row to an editable table by clicking the Add New button, filling in name, department, and phone fields, then clicking the green Add button to save.

Starting URL: https://www.tutorialrepublic.com/snippets/bootstrap/table-with-add-and-delete-row-feature.php

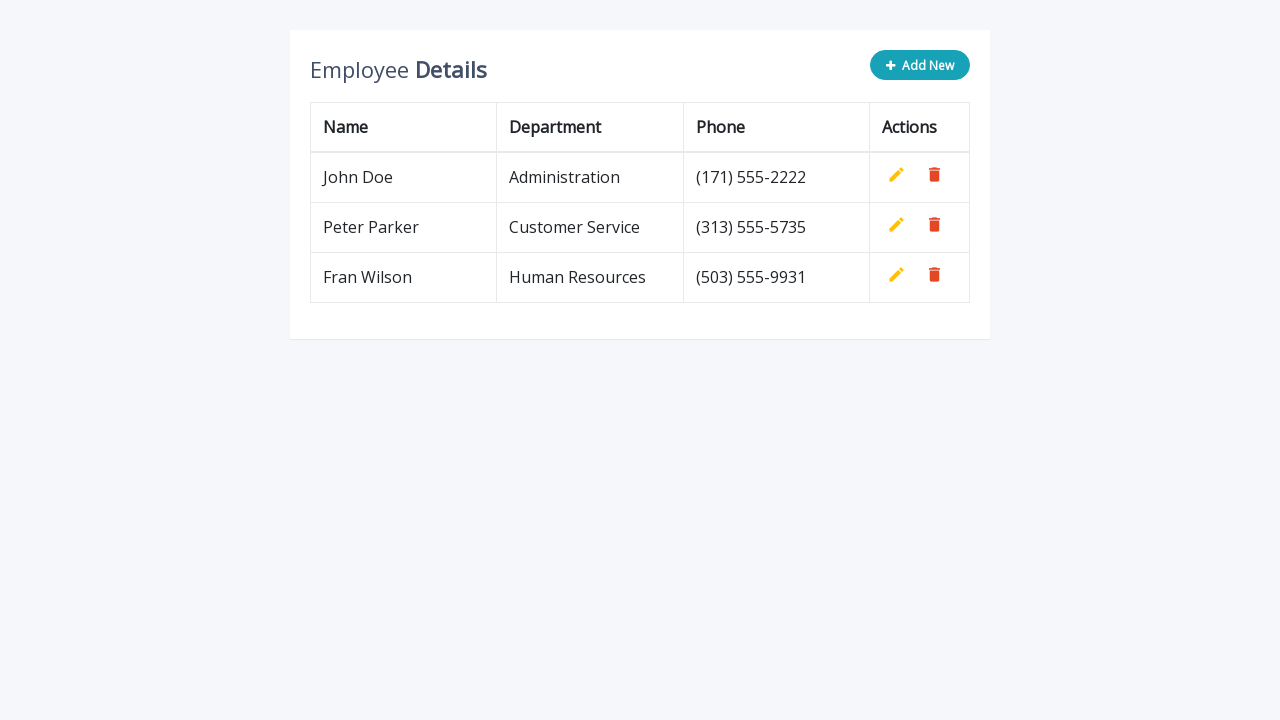

Clicked the Add New button to create a new row at (920, 65) on xpath=//*[@class='btn btn-info add-new']
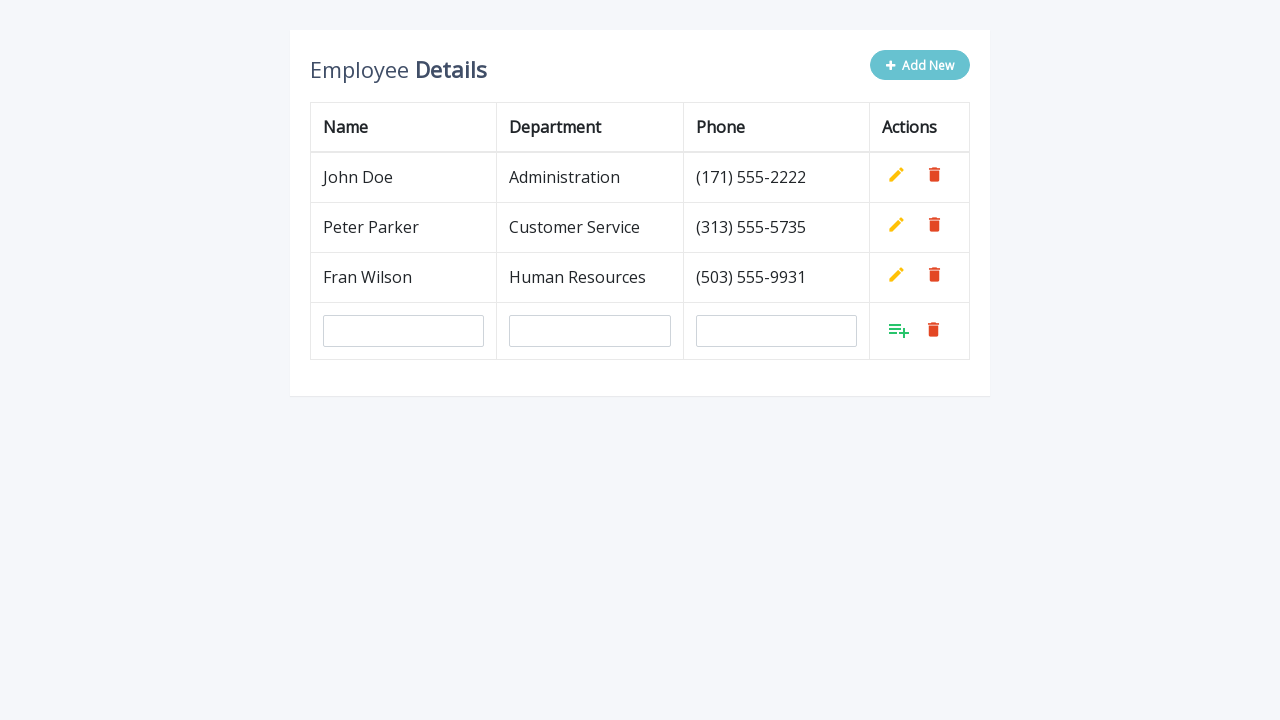

Filled in the name field with 'John Peterson' on #name
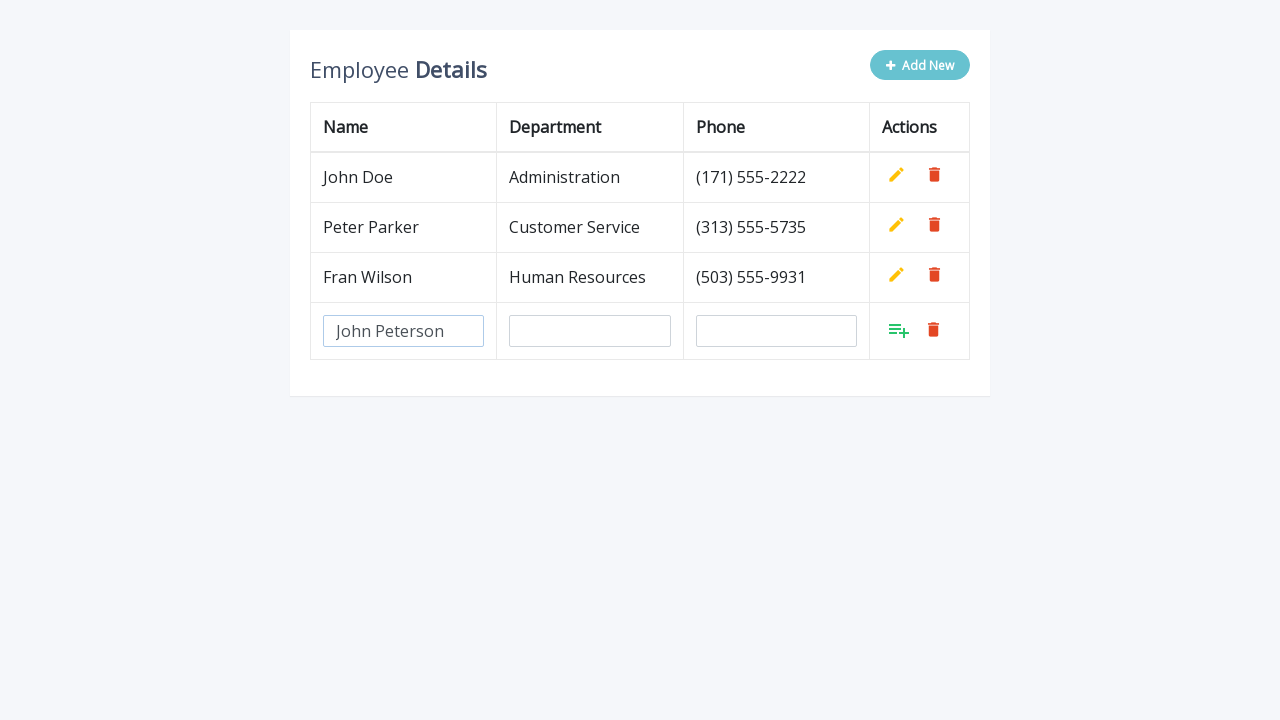

Filled in the department field with 'Engineering' on #department
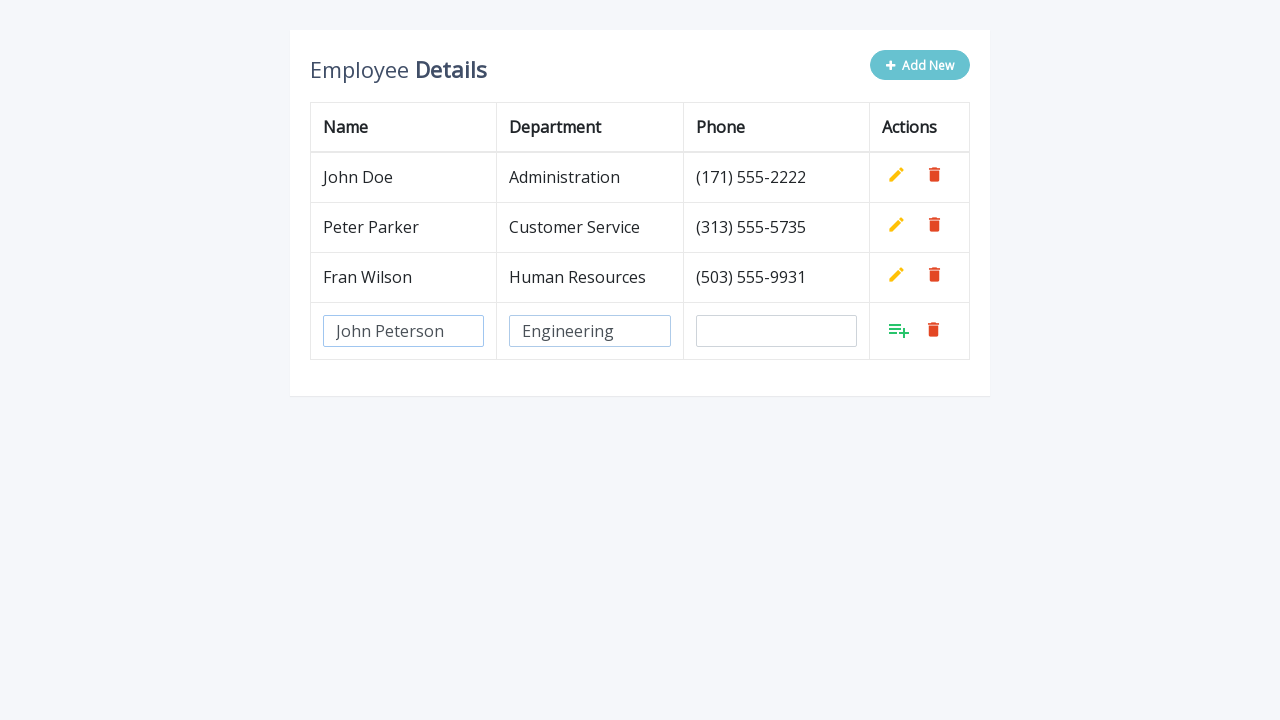

Filled in the phone field with '555-123-4567' on #phone
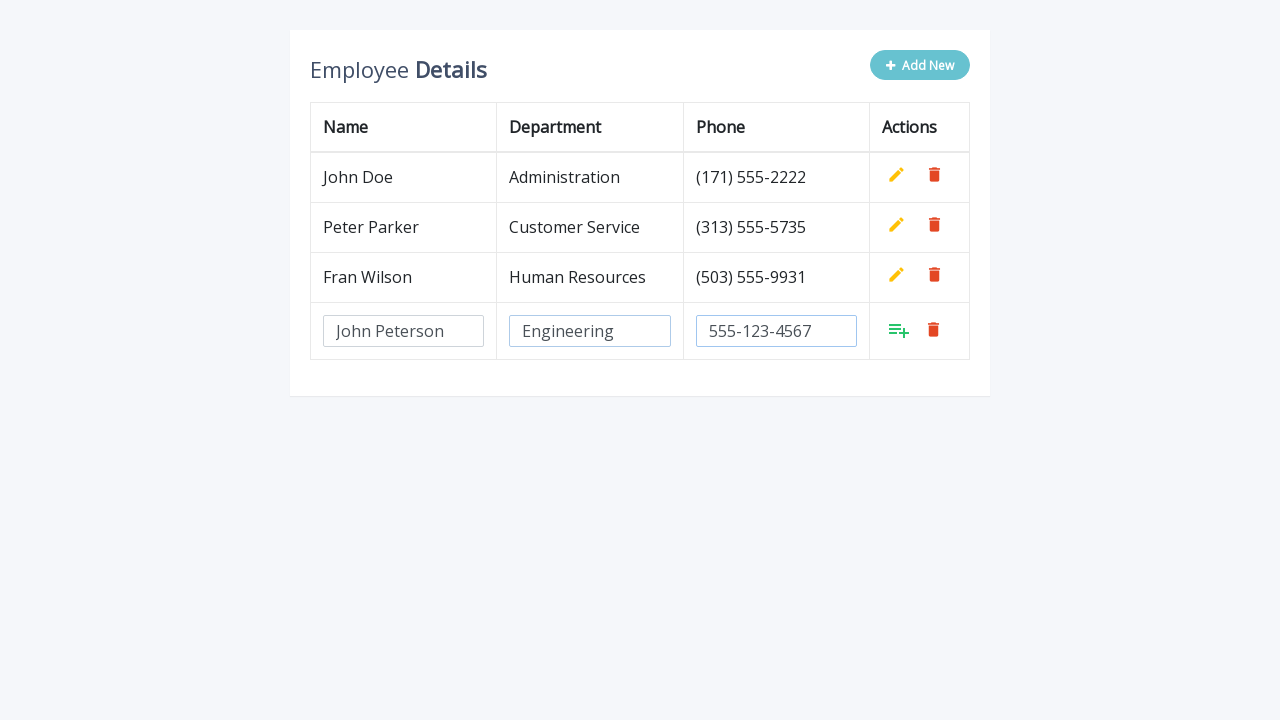

Clicked the green Add button to save the new row at (899, 330) on xpath=//table[contains(@class, 'table-bordered')]/tbody/tr[4]/td[4]/a
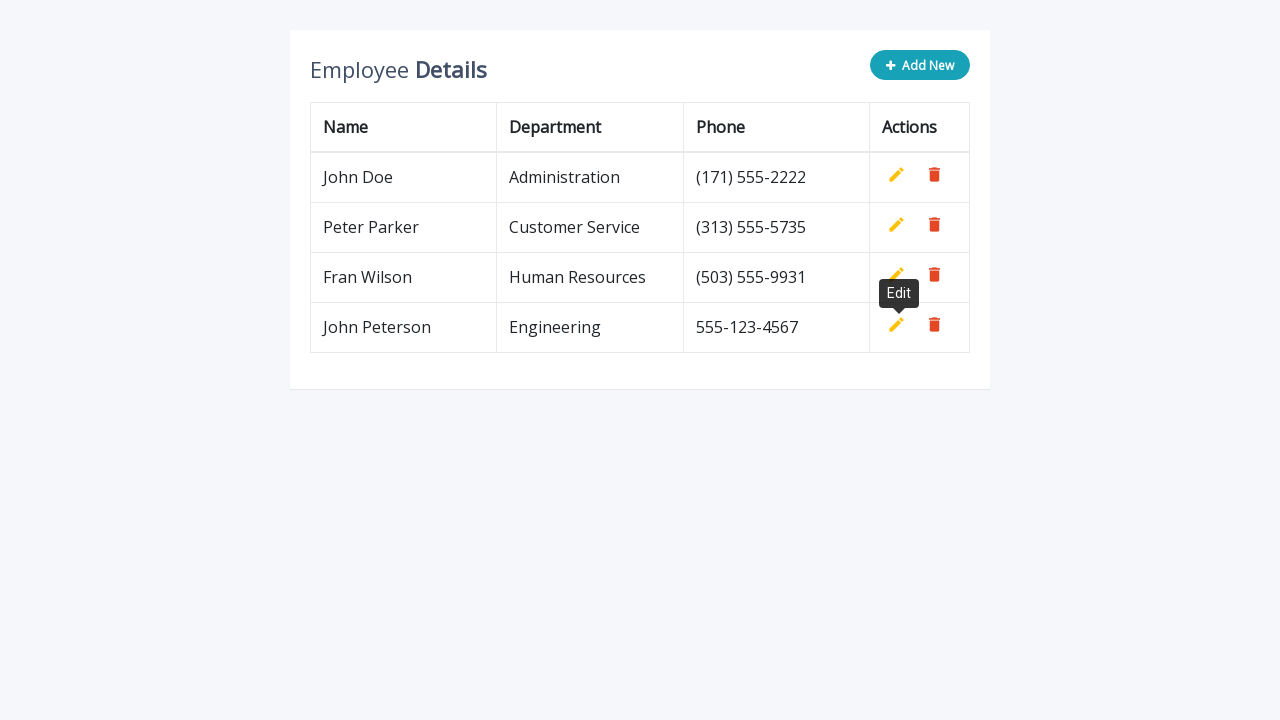

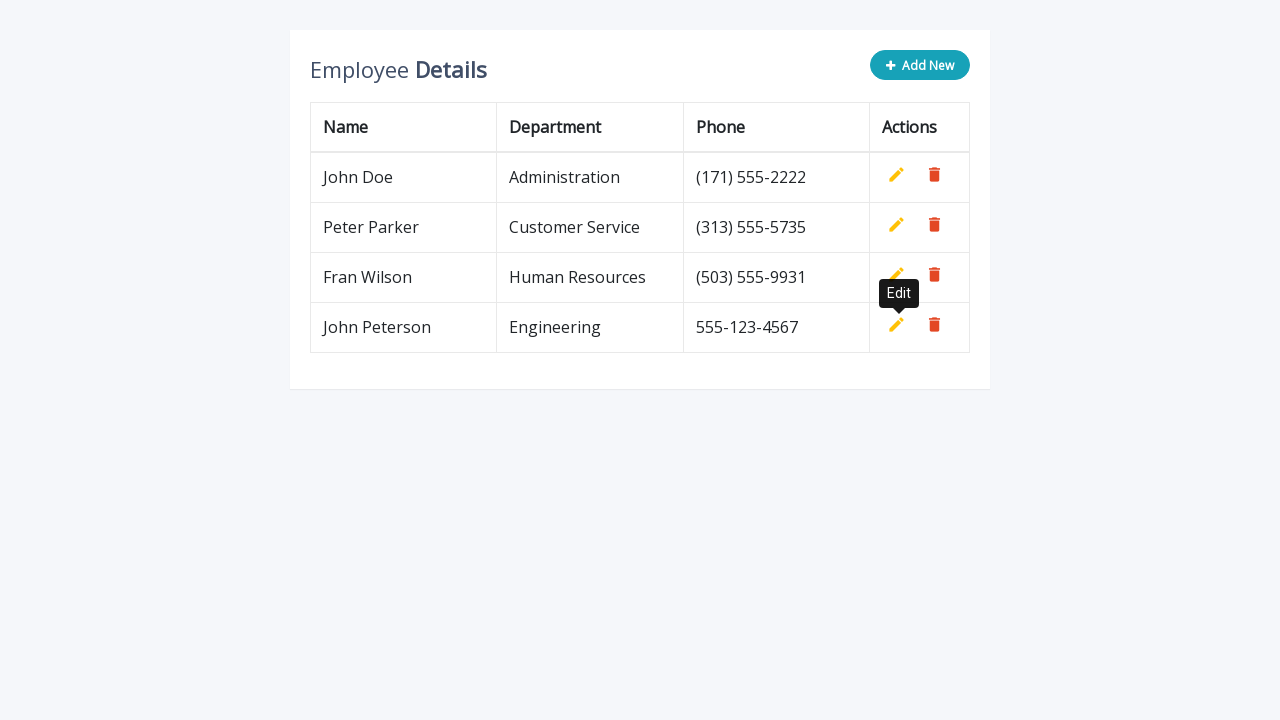